Tests product search and add to cart functionality by searching for items containing "ca" and adding specific products to the cart

Starting URL: https://rahulshettyacademy.com/seleniumPractise/#/

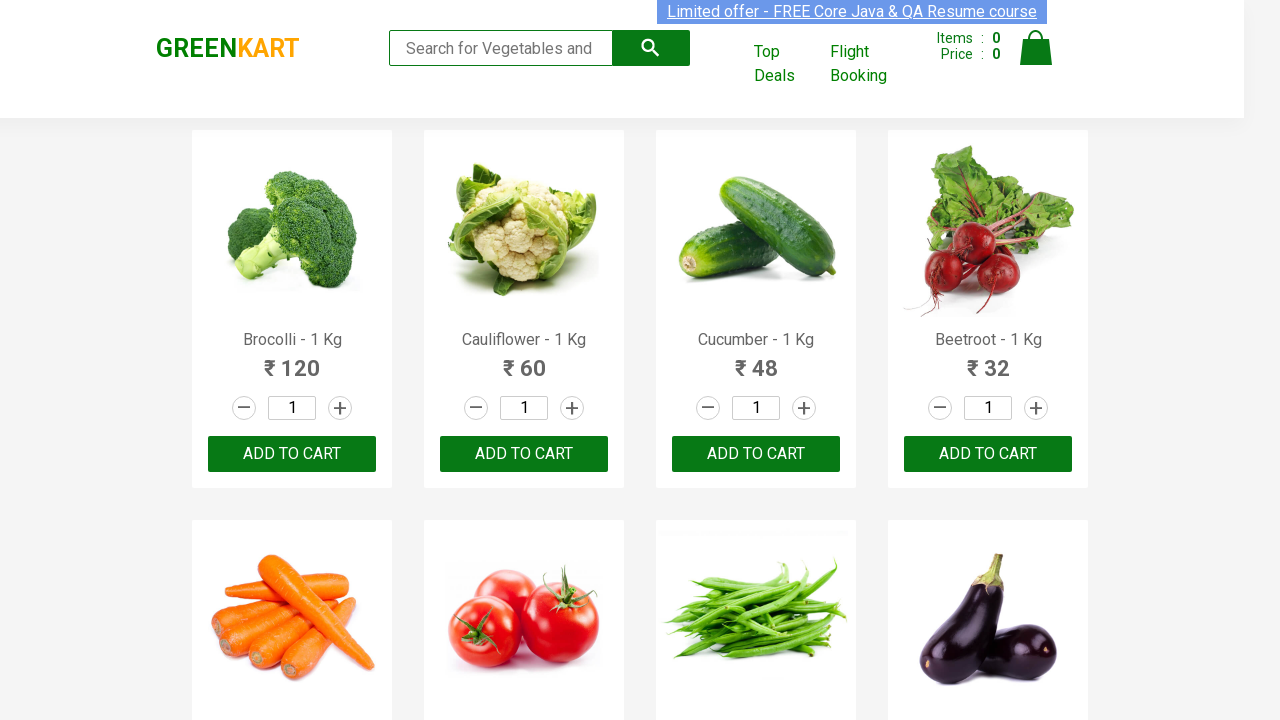

Filled search field with 'ca' to filter products on .search-keyword
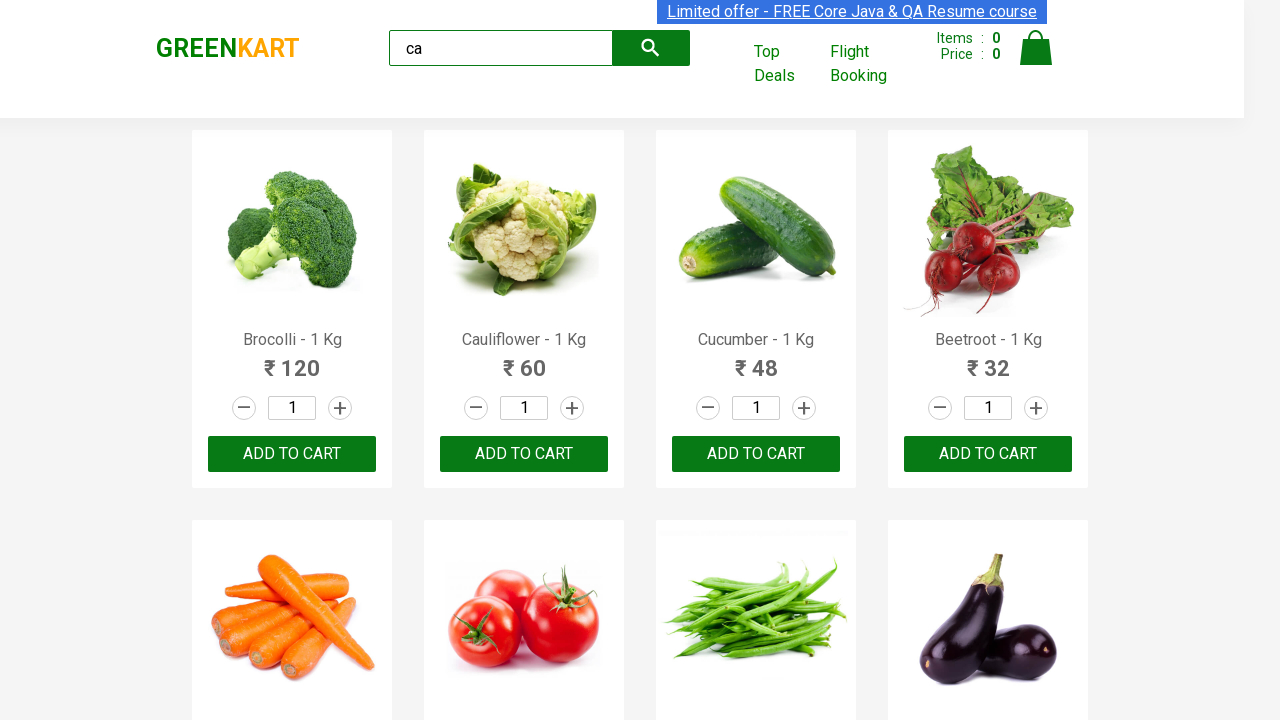

Waited 2 seconds for product filtering to complete
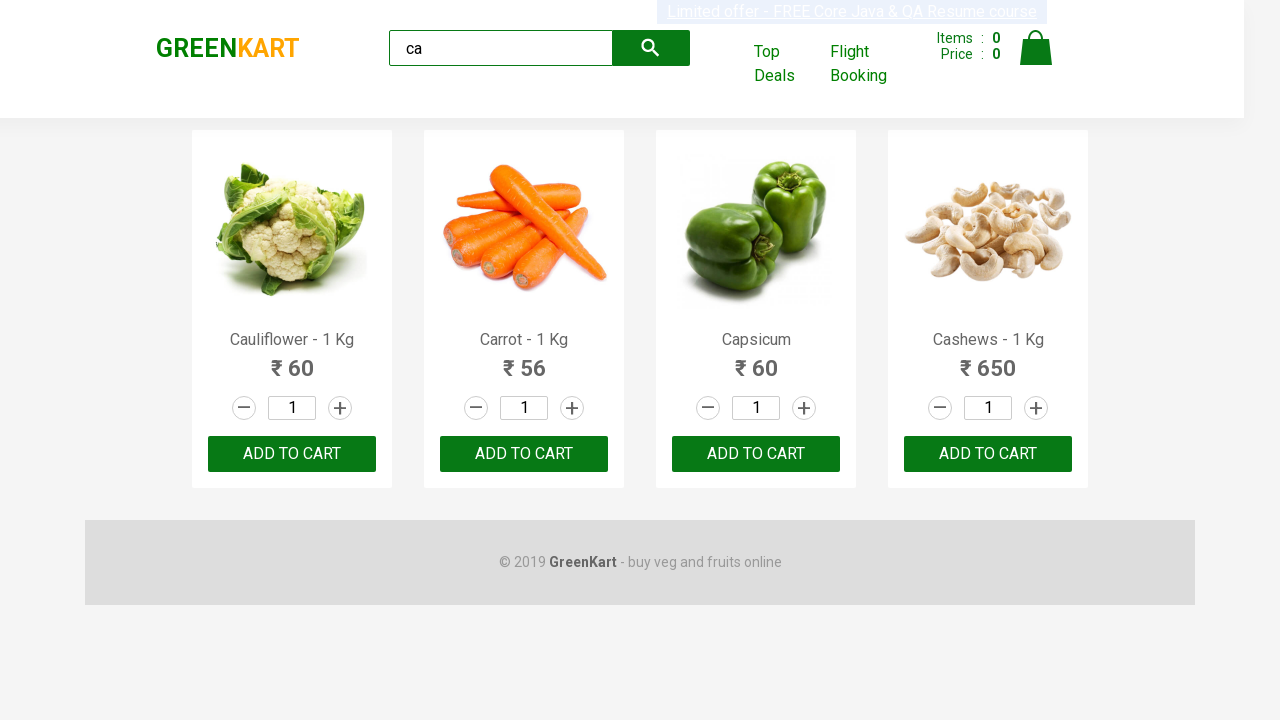

Clicked ADD TO CART button for first visible product at (292, 454) on .products .product >> nth=0 >> text=ADD TO CART
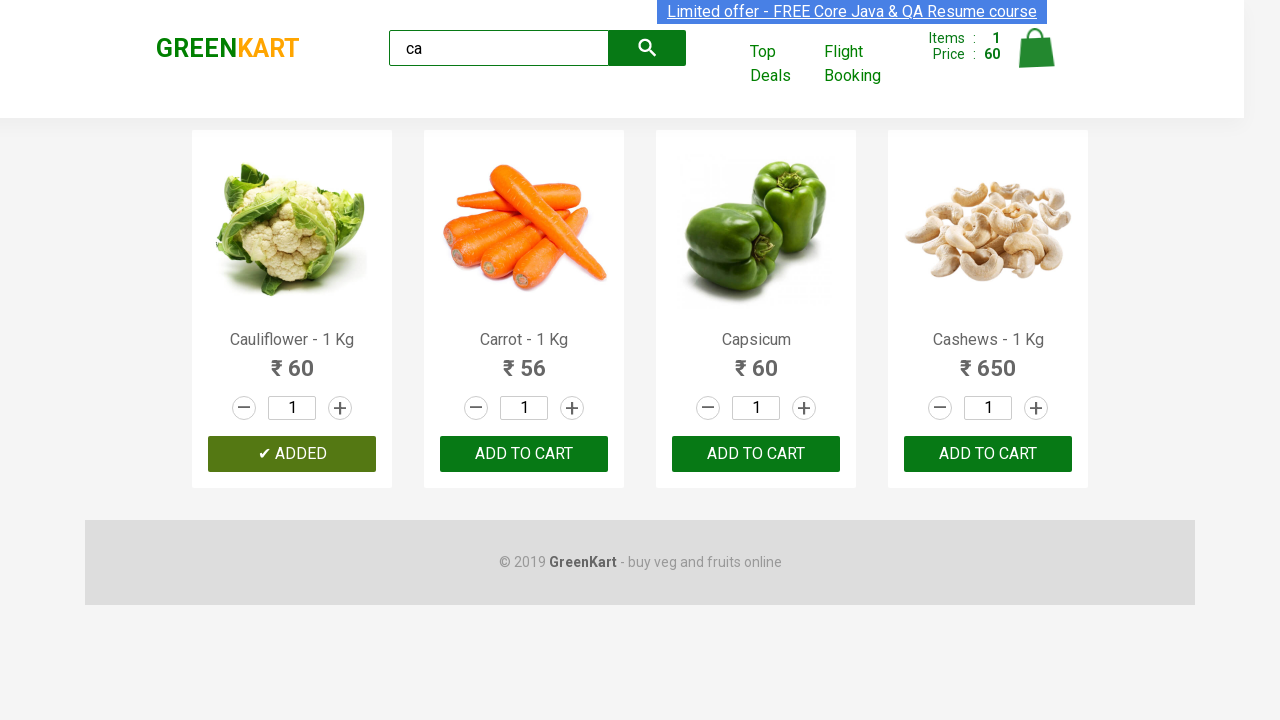

Retrieved all visible products from the list
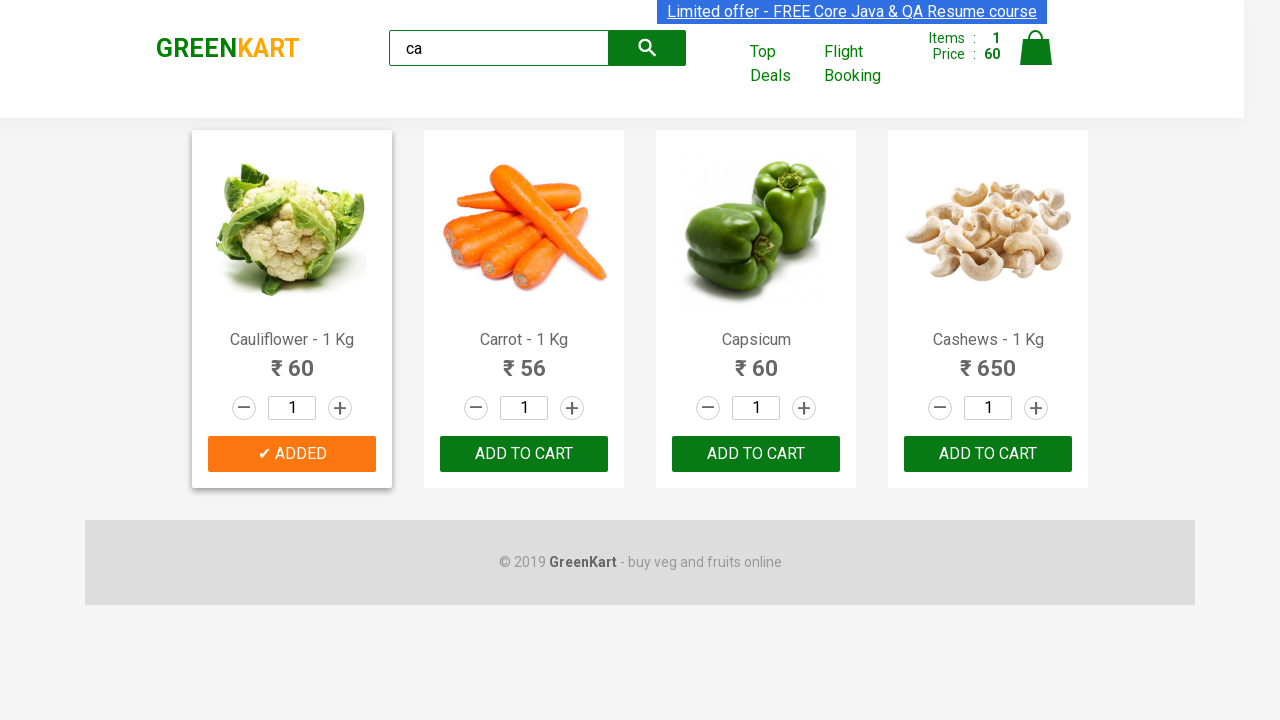

Retrieved product name: Cauliflower - 1 Kg
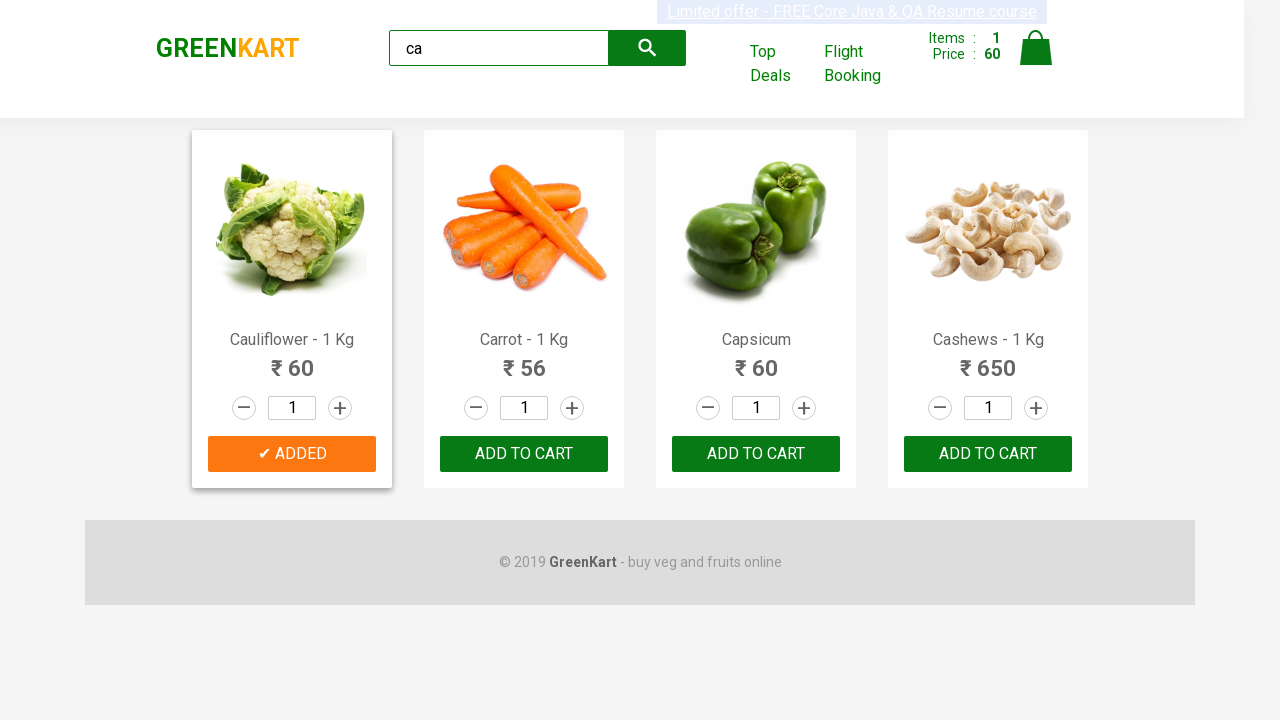

Retrieved product name: Carrot - 1 Kg
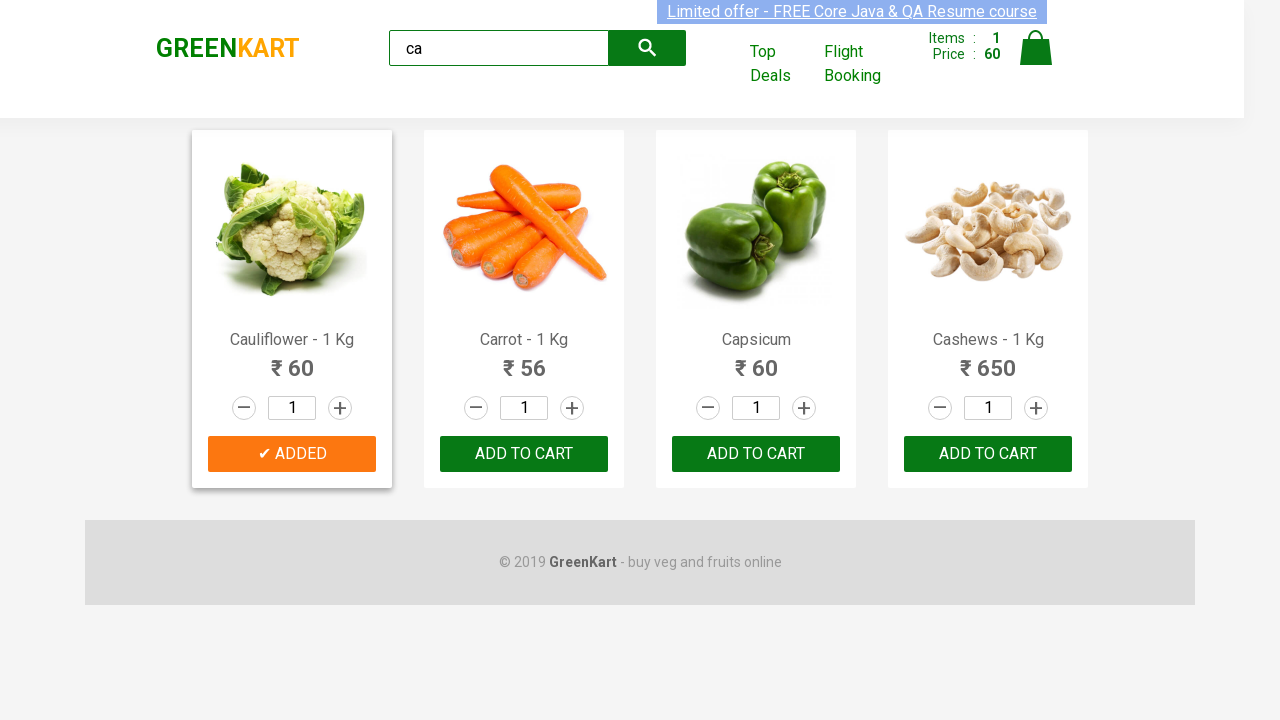

Found Carrot product and clicked ADD TO CART button at (524, 454) on .products .product >> nth=1 >> button
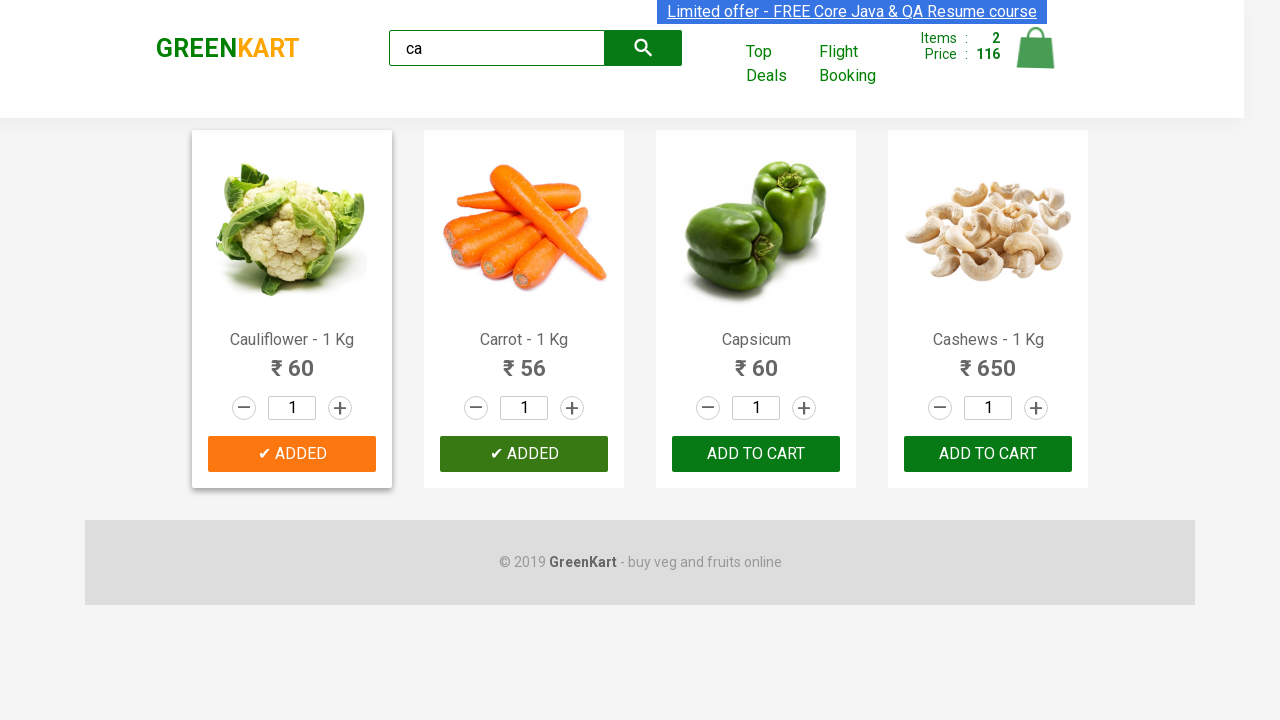

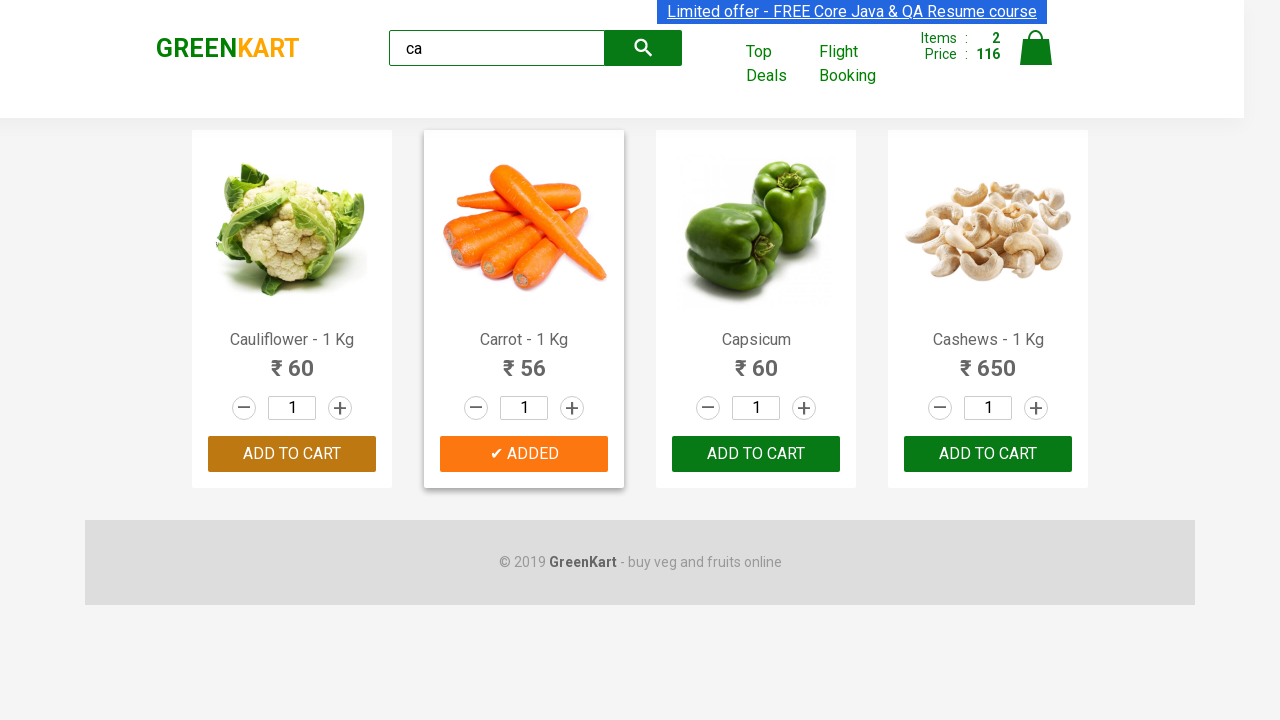